Tests drag and drop functionality on jQuery UI demo page by dragging an element and dropping it onto a target area

Starting URL: http://jqueryui.com/droppable/

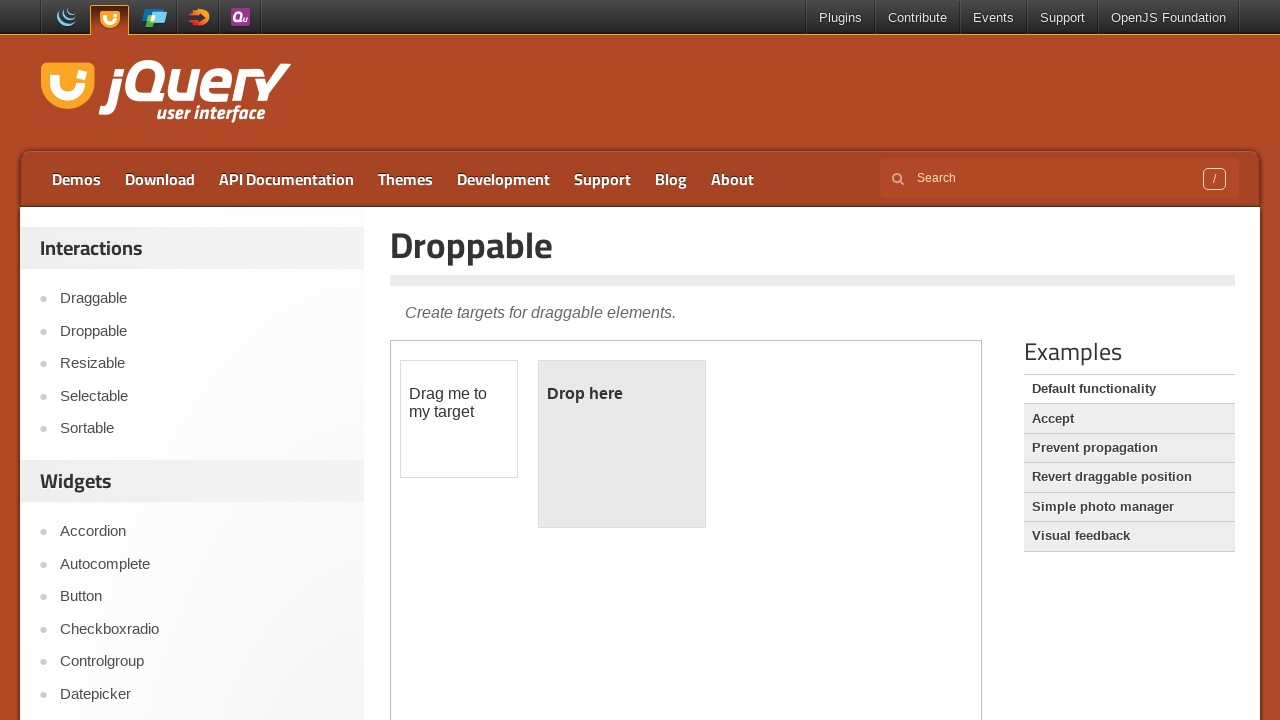

Located the first iframe containing the drag and drop demo
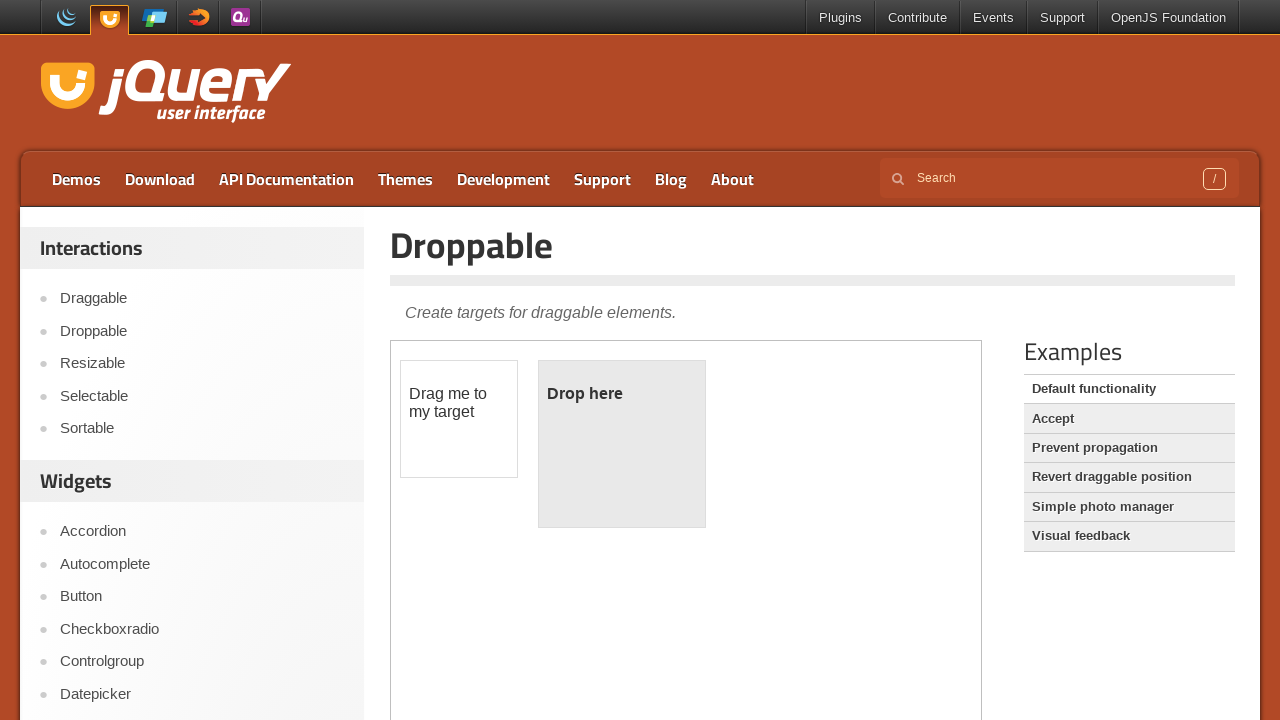

Located the draggable element with id 'draggable'
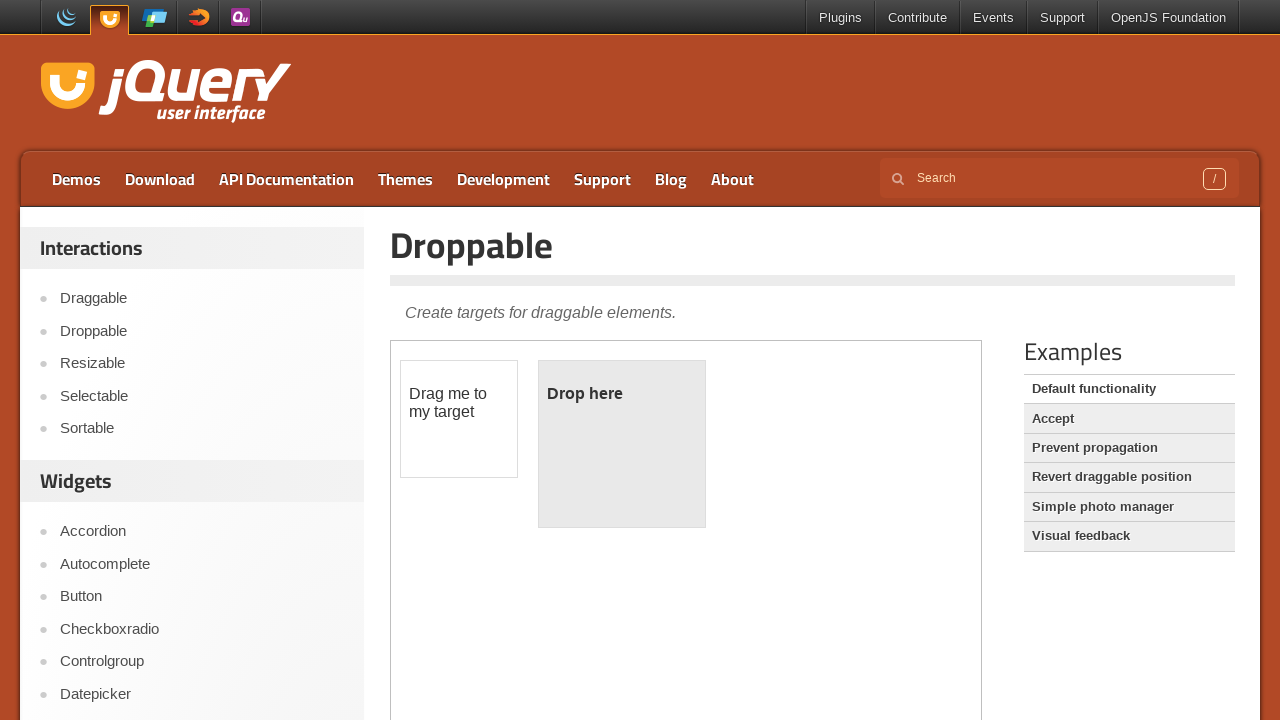

Located the droppable target area with id 'droppable'
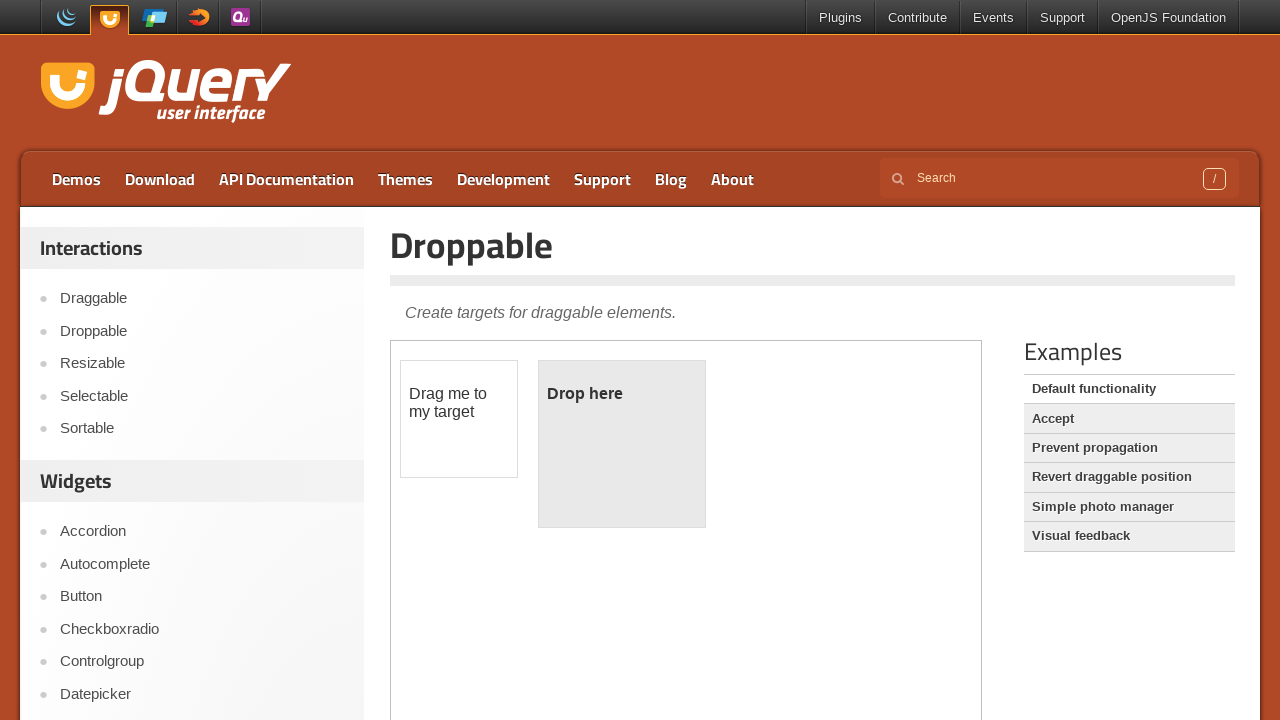

Dragged the element from #draggable and dropped it onto #droppable at (622, 444)
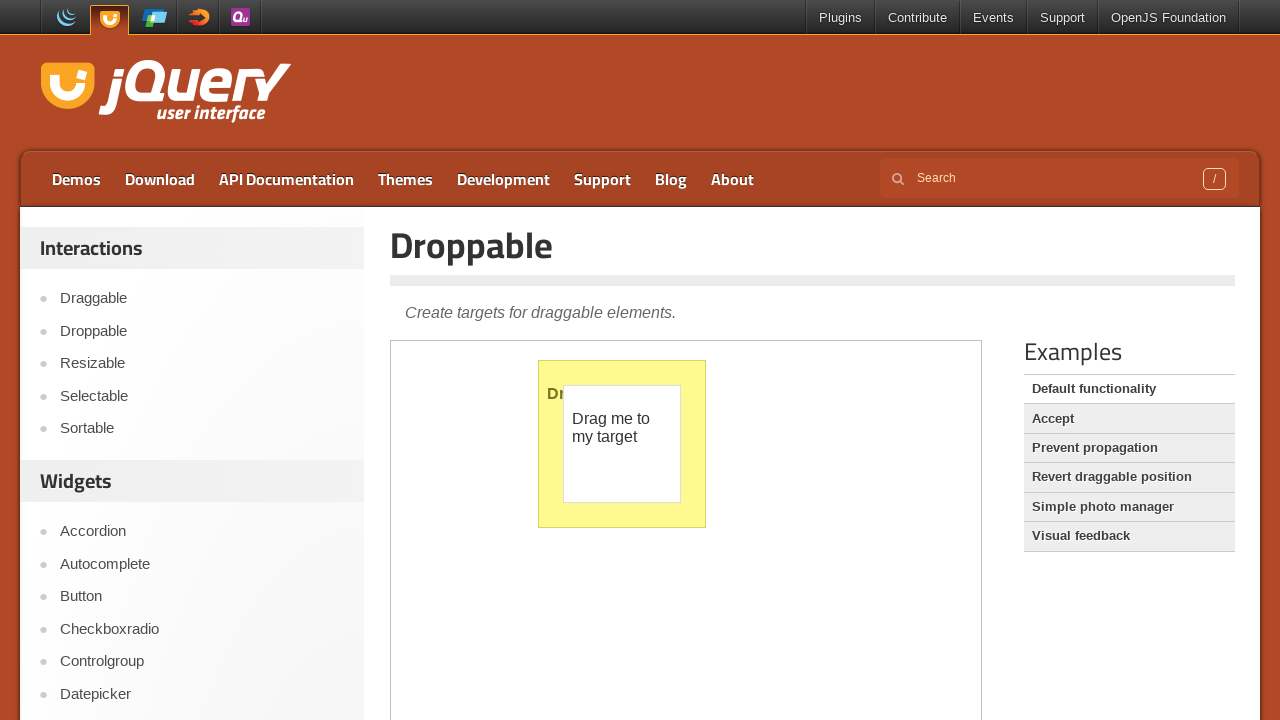

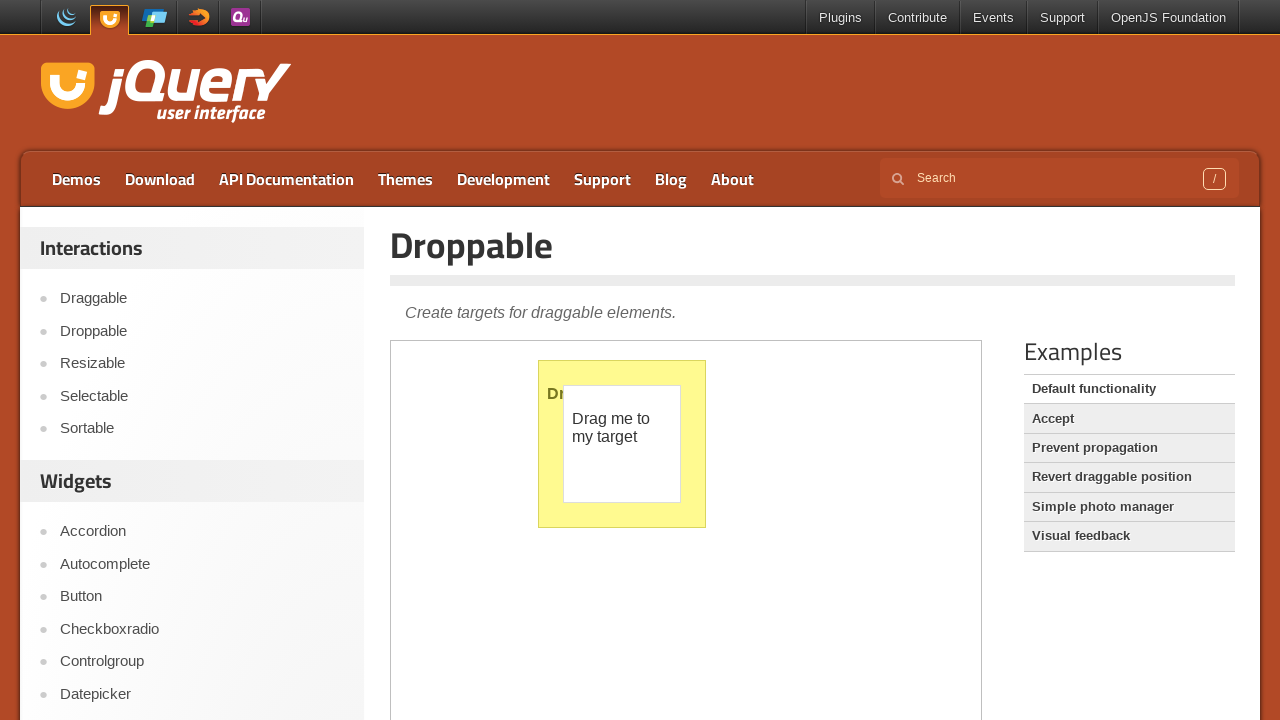